Tests setting a value in a contenteditable P (paragraph) element, replacing existing content entirely

Starting URL: http://test.openkeyword.de/contenteditable/ContentEditable_P.htm

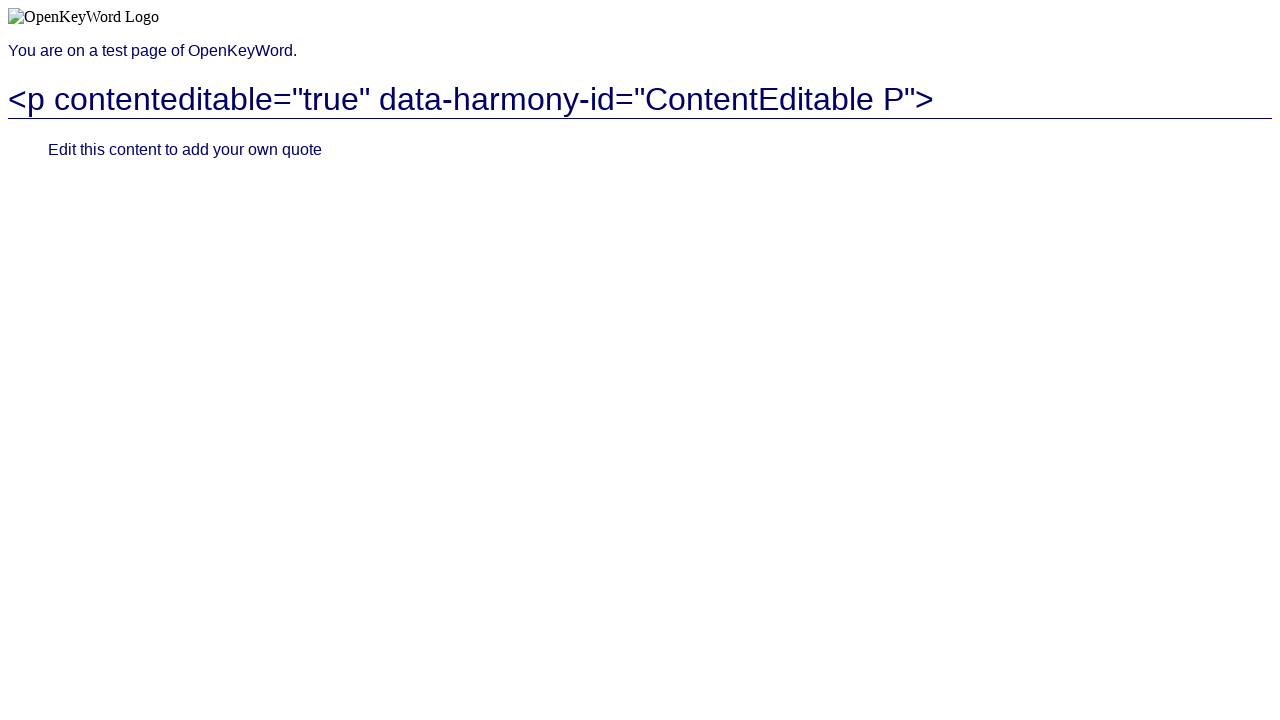

Navigated to ContentEditable_P test page
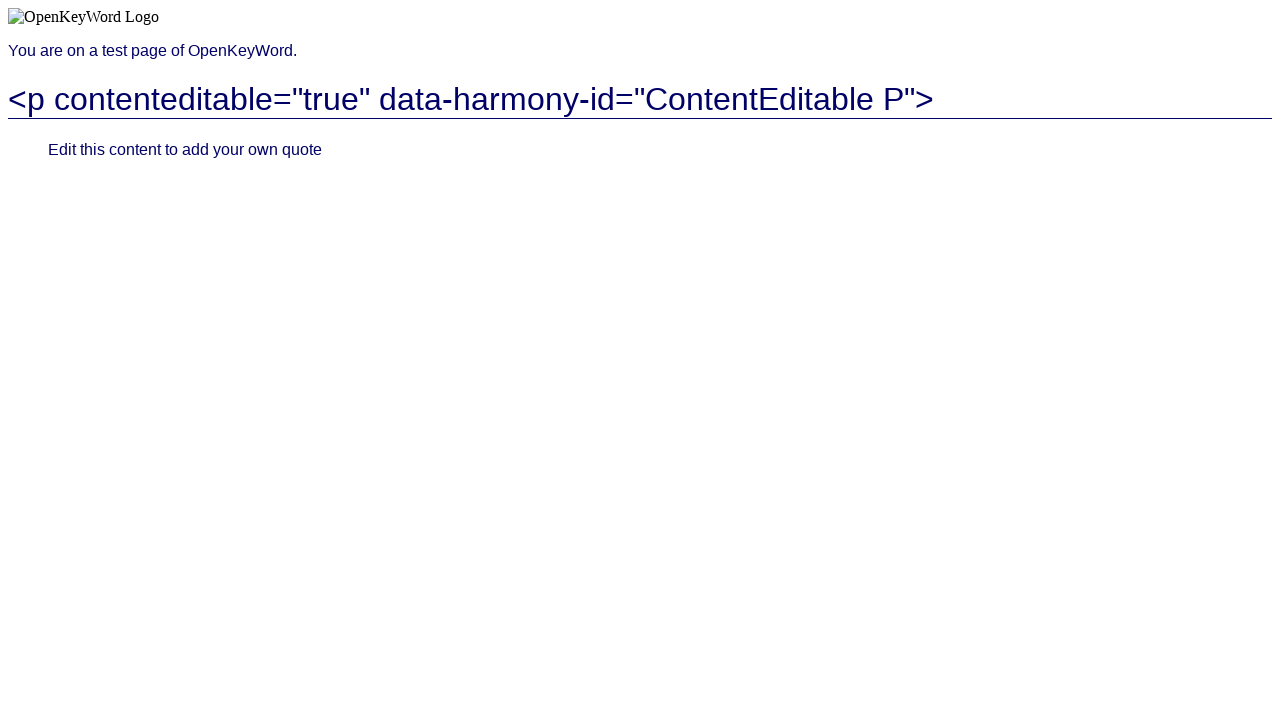

Located contenteditable paragraph element
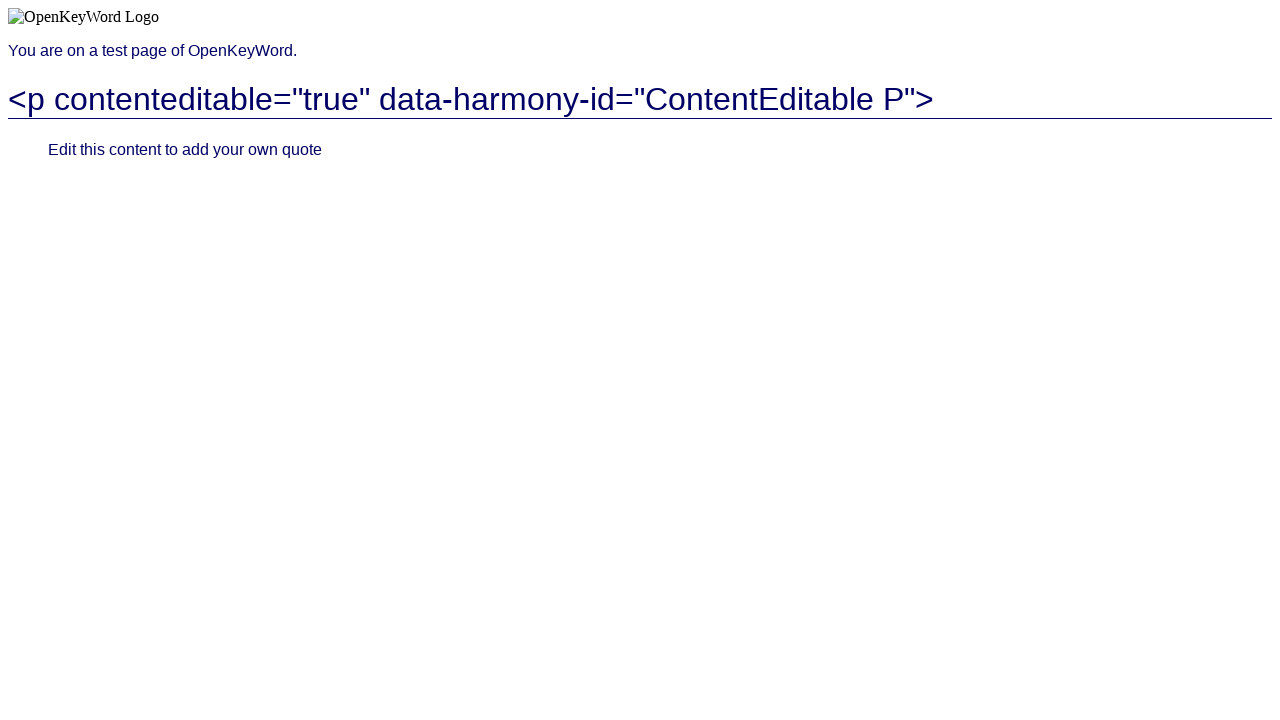

Clicked on contenteditable paragraph element at (640, 150) on [contenteditable='true']
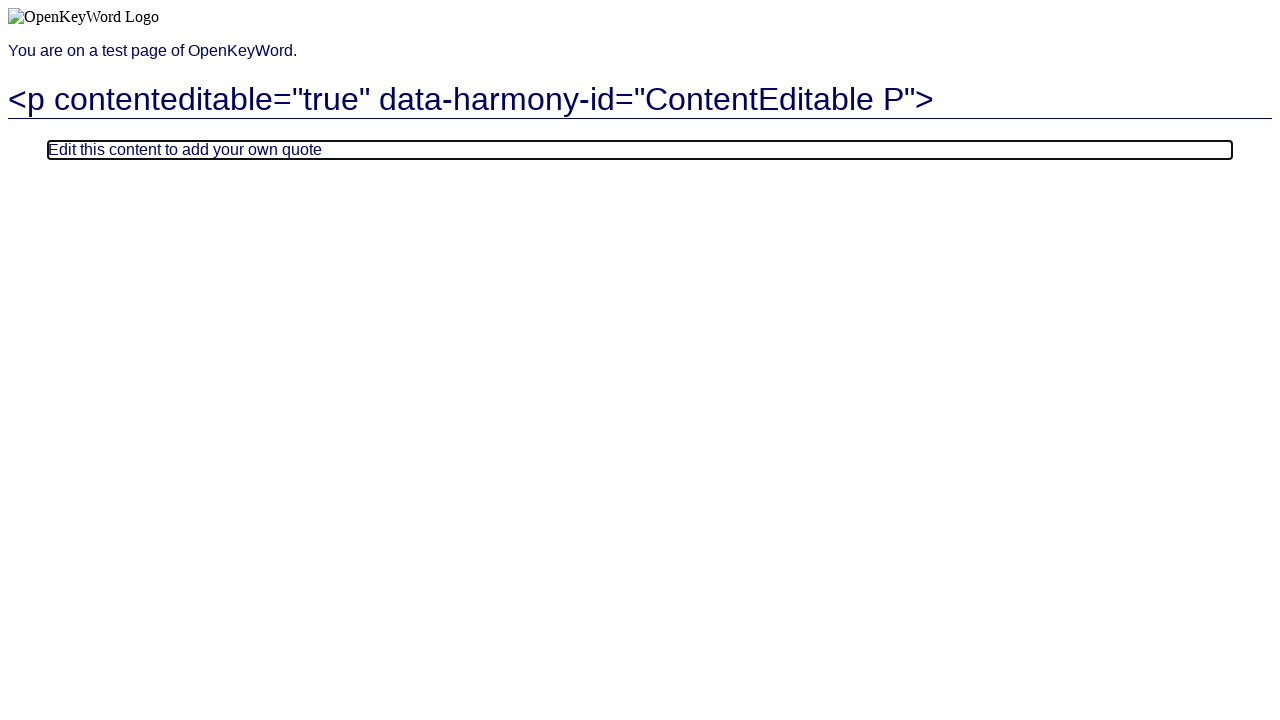

Set paragraph content to 'Müller', replacing existing content on [contenteditable='true']
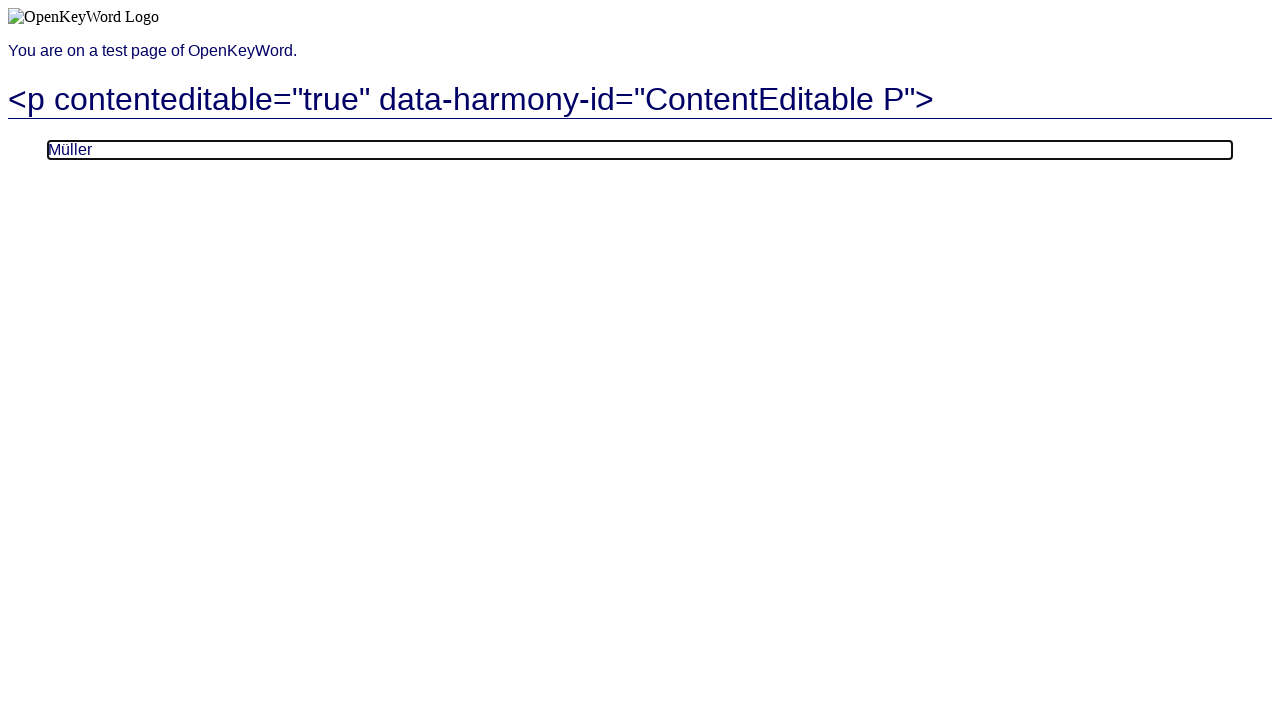

Verified that paragraph text is exactly 'Müller'
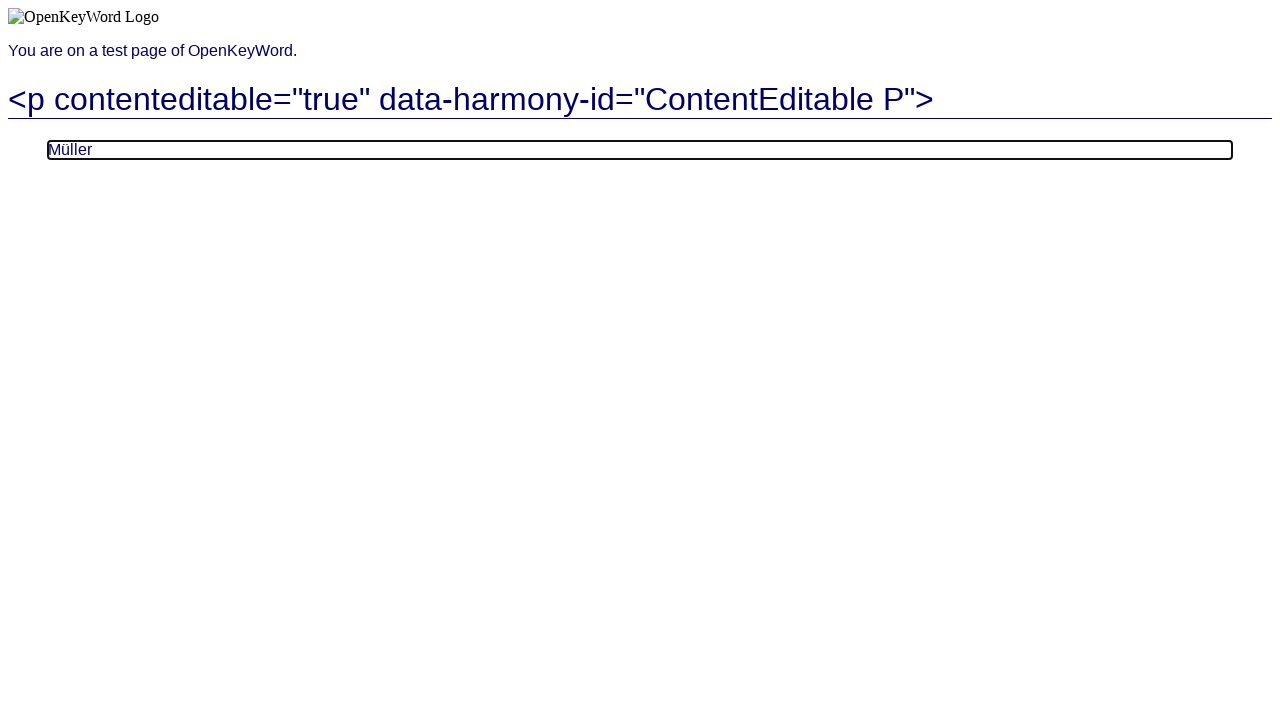

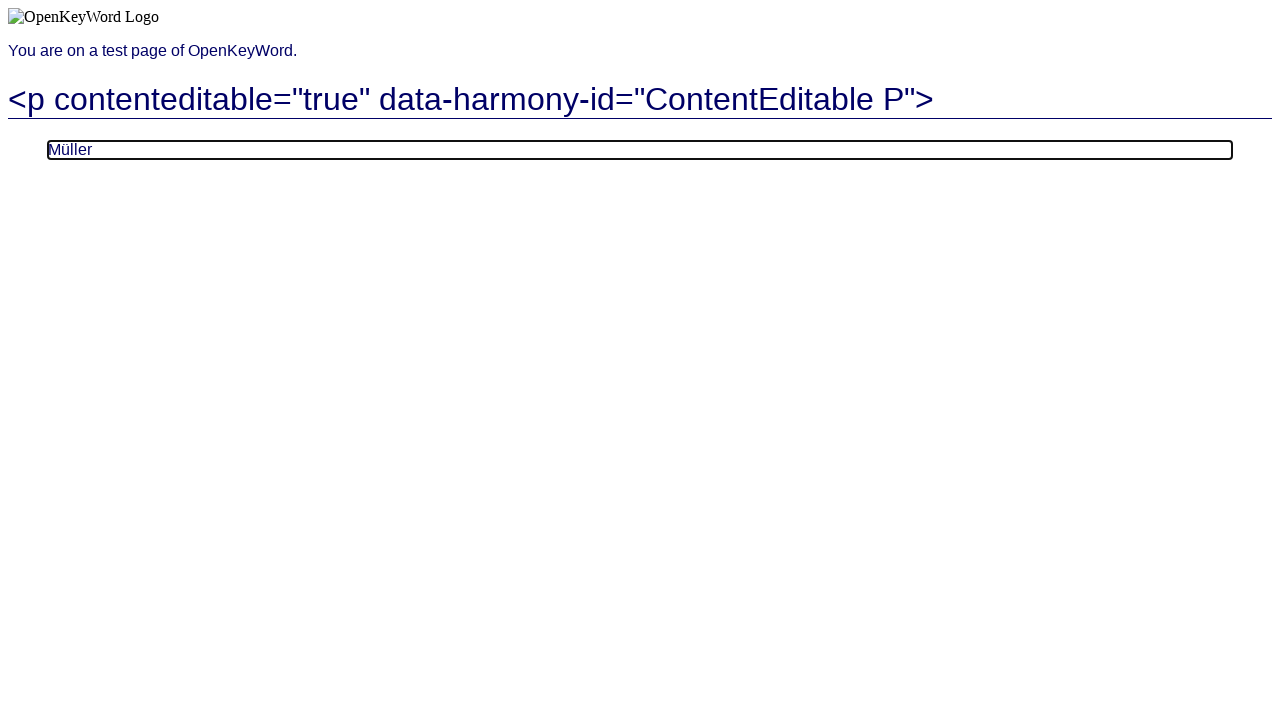